Navigates to the Miller Center presidential speeches page and scrolls through the infinite scroll content to load all available speech links

Starting URL: https://millercenter.org/the-presidency/presidential-speeches

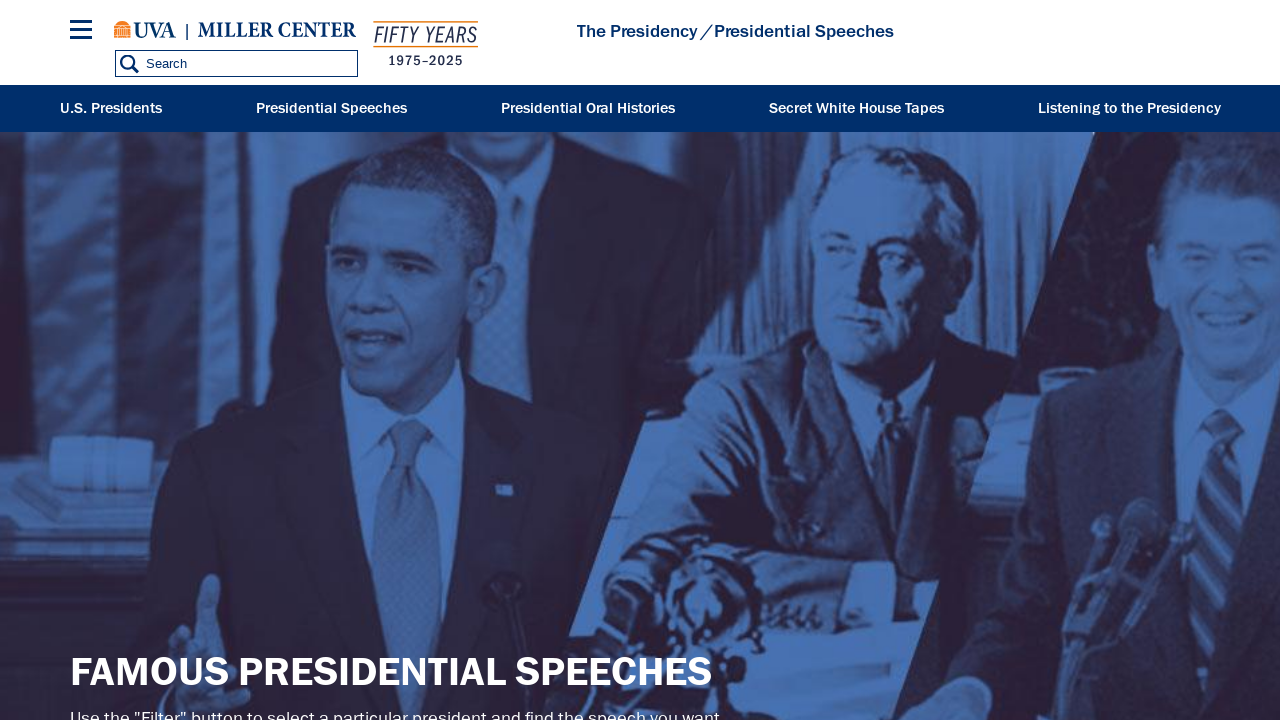

Set browser zoom to 75% for better visibility
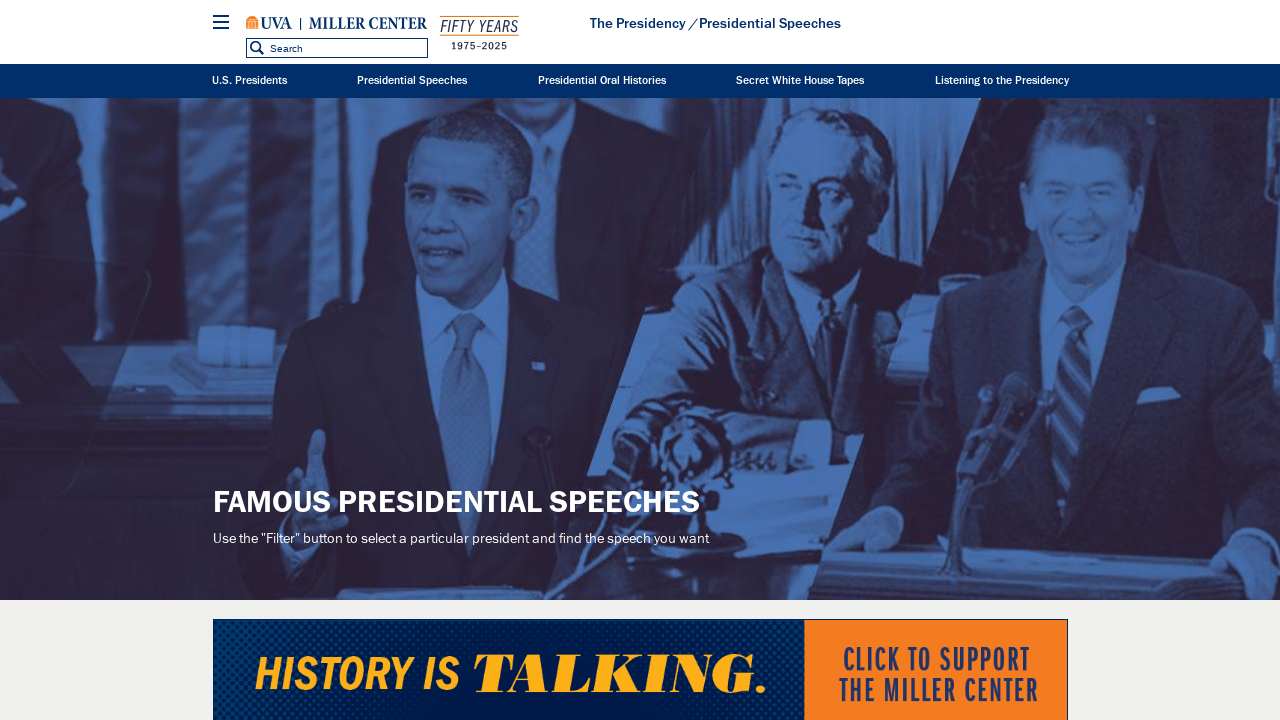

Waited for infinite scroll content wrapper to load
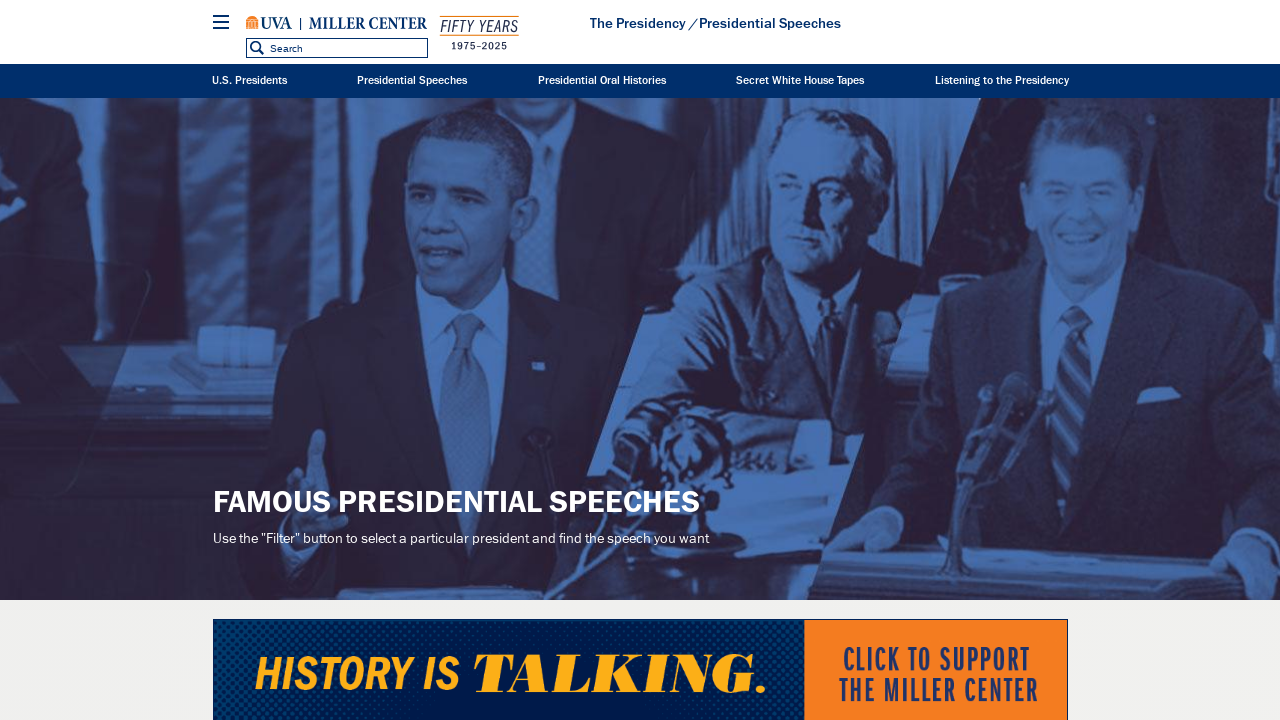

Captured initial page scroll height
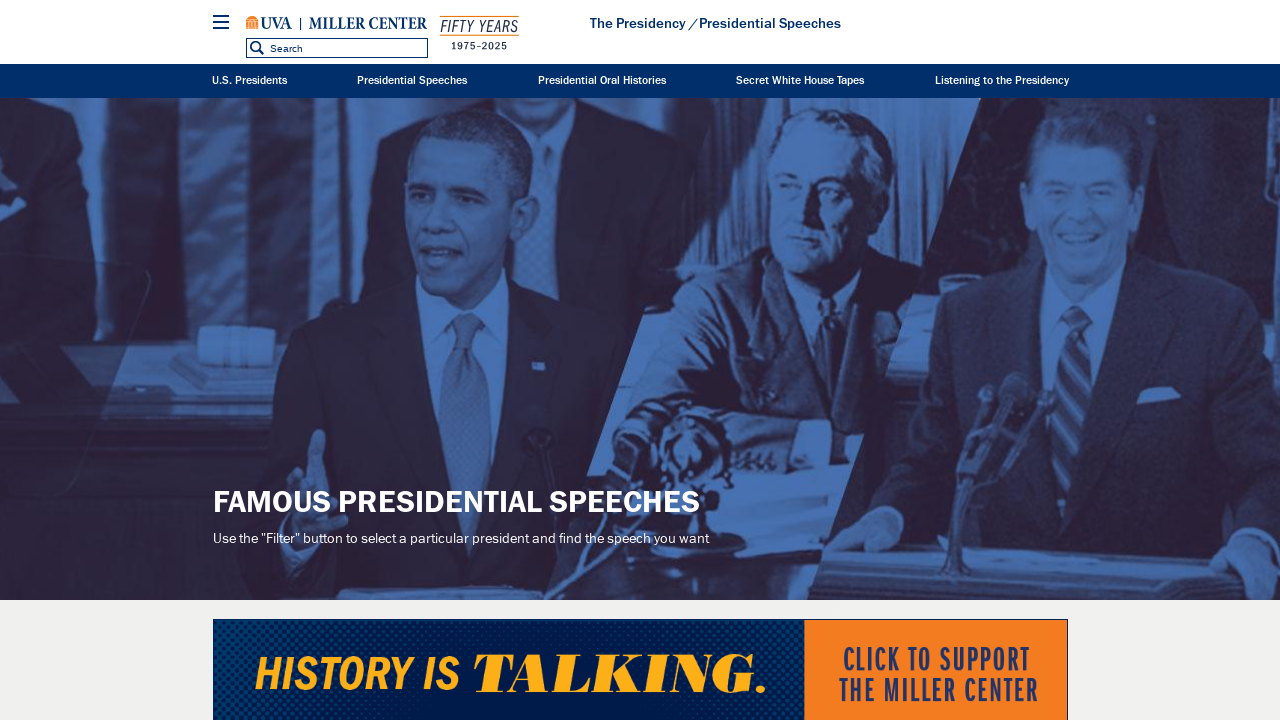

Scrolled to bottom of page (iteration 1)
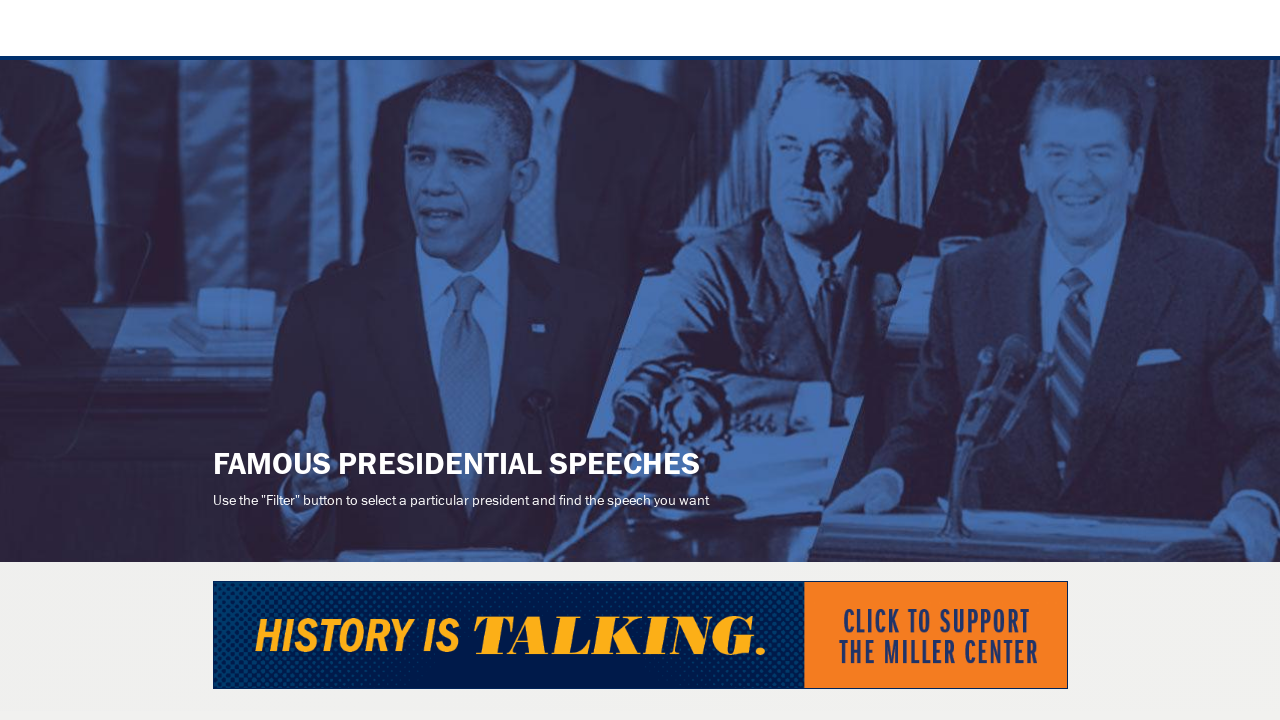

Waited 3 seconds for new content to load
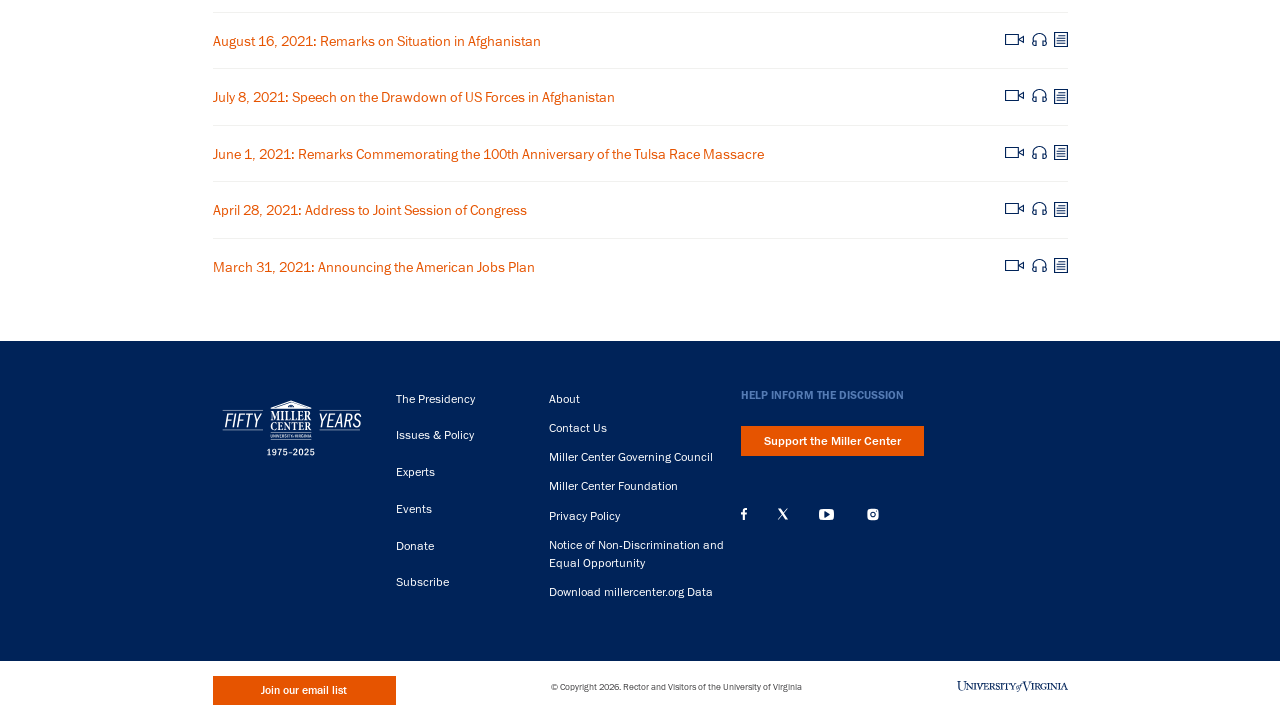

Checked new scroll height after iteration 1
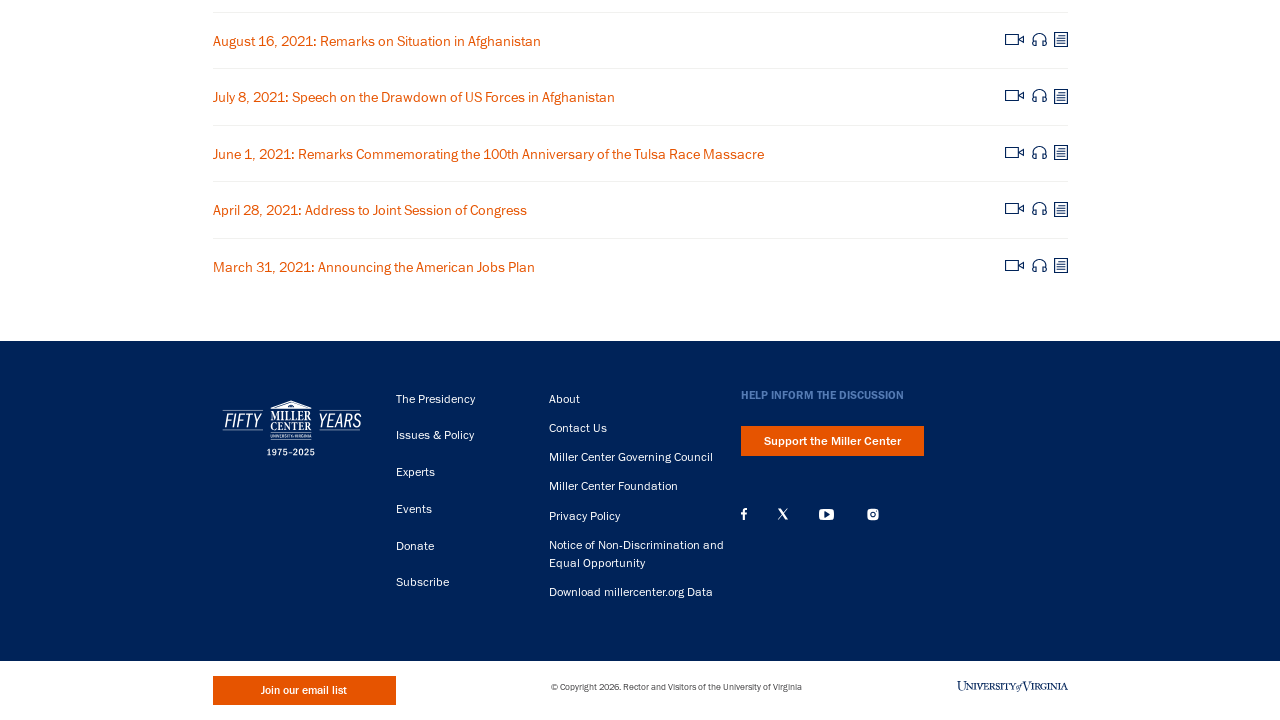

Reached bottom of page - no more content to load
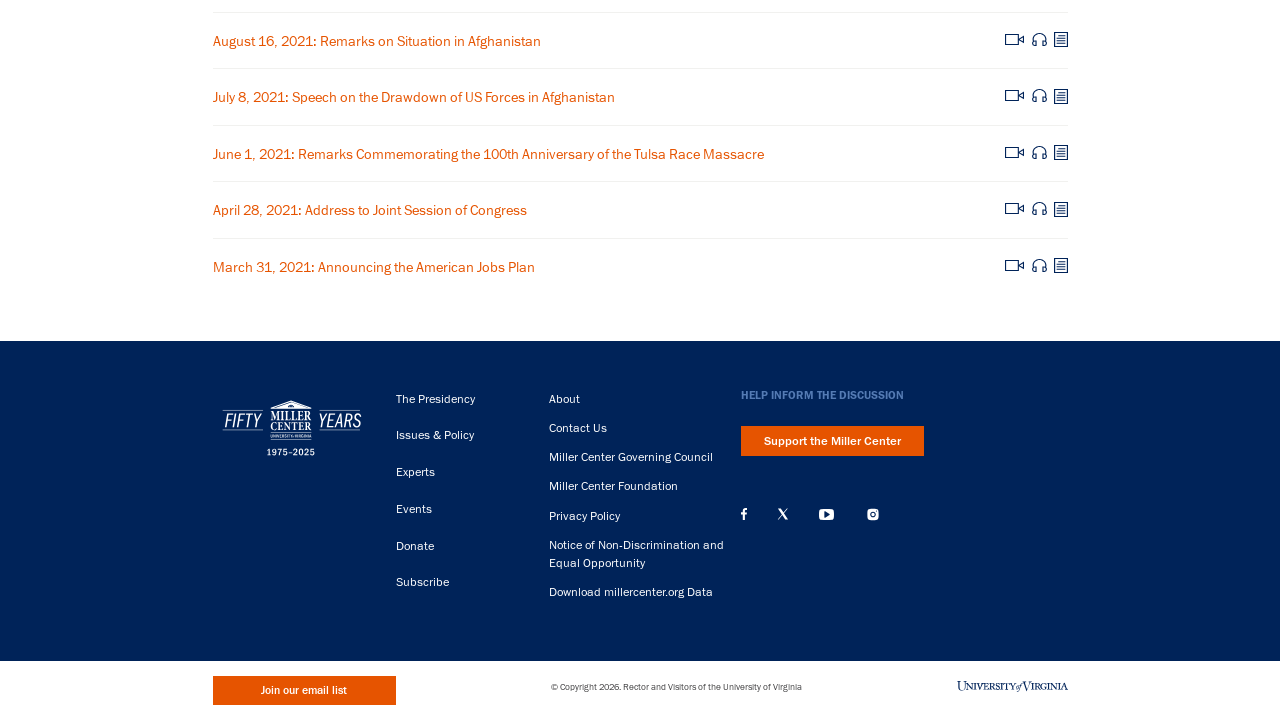

Verified speech links are present on the page
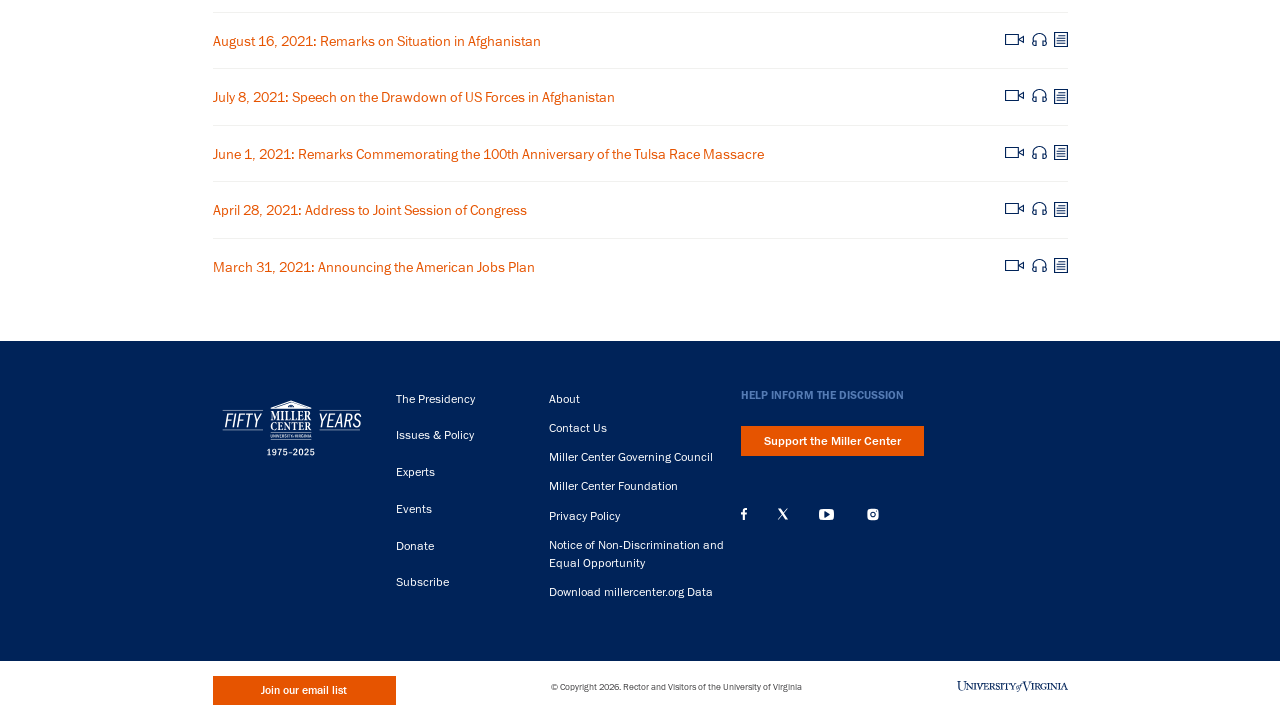

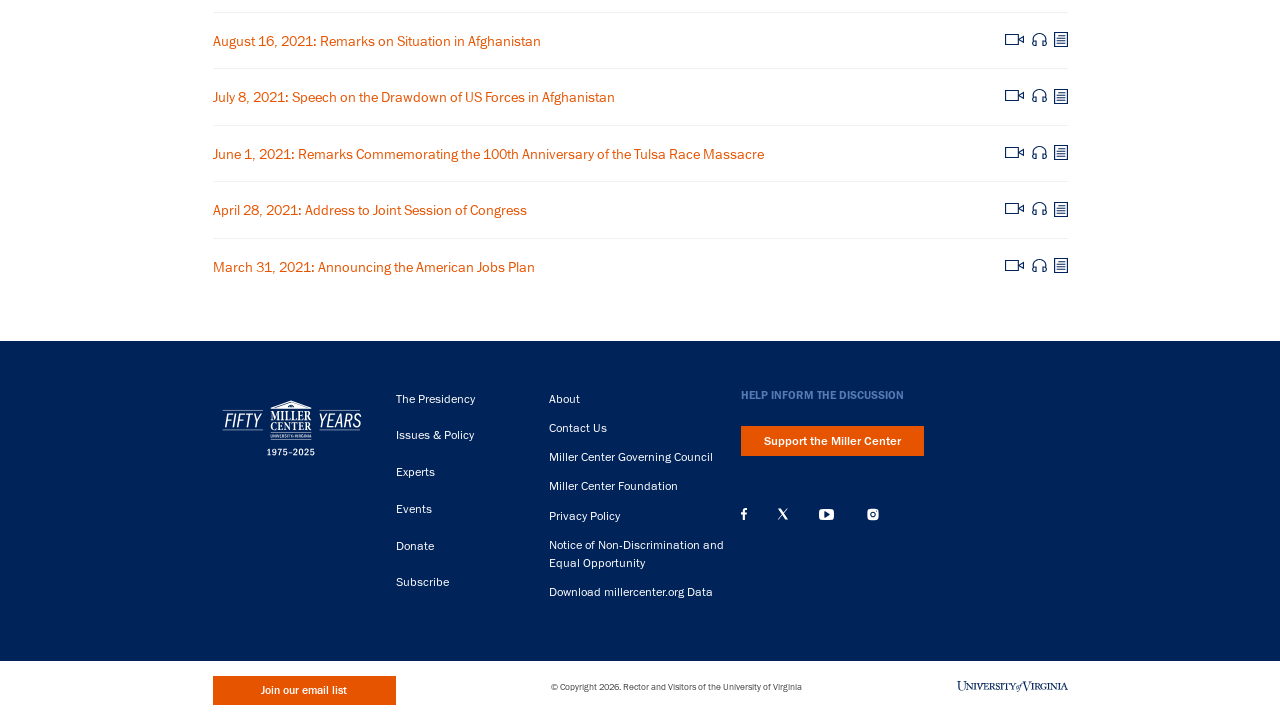